Tests that last name with number is rejected during registration

Starting URL: https://sharelane.com/cgi-bin/register.py

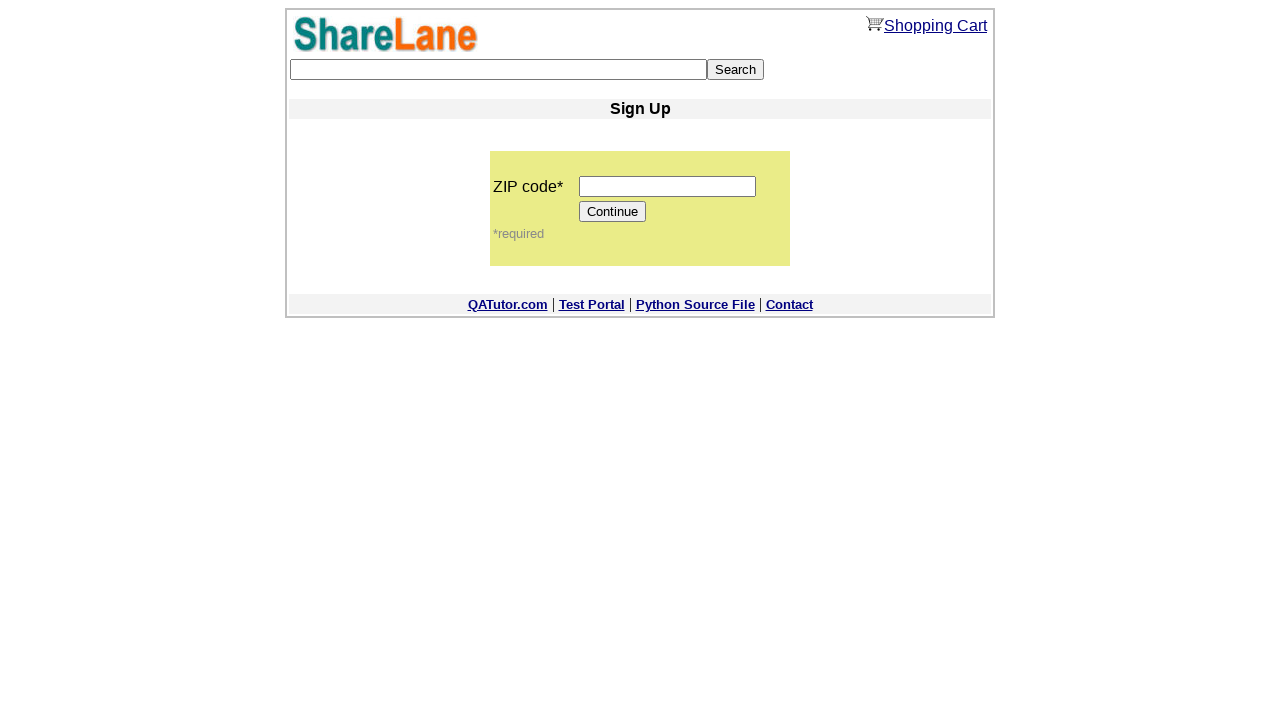

Filled zip code field with '12345' on input[name='zip_code']
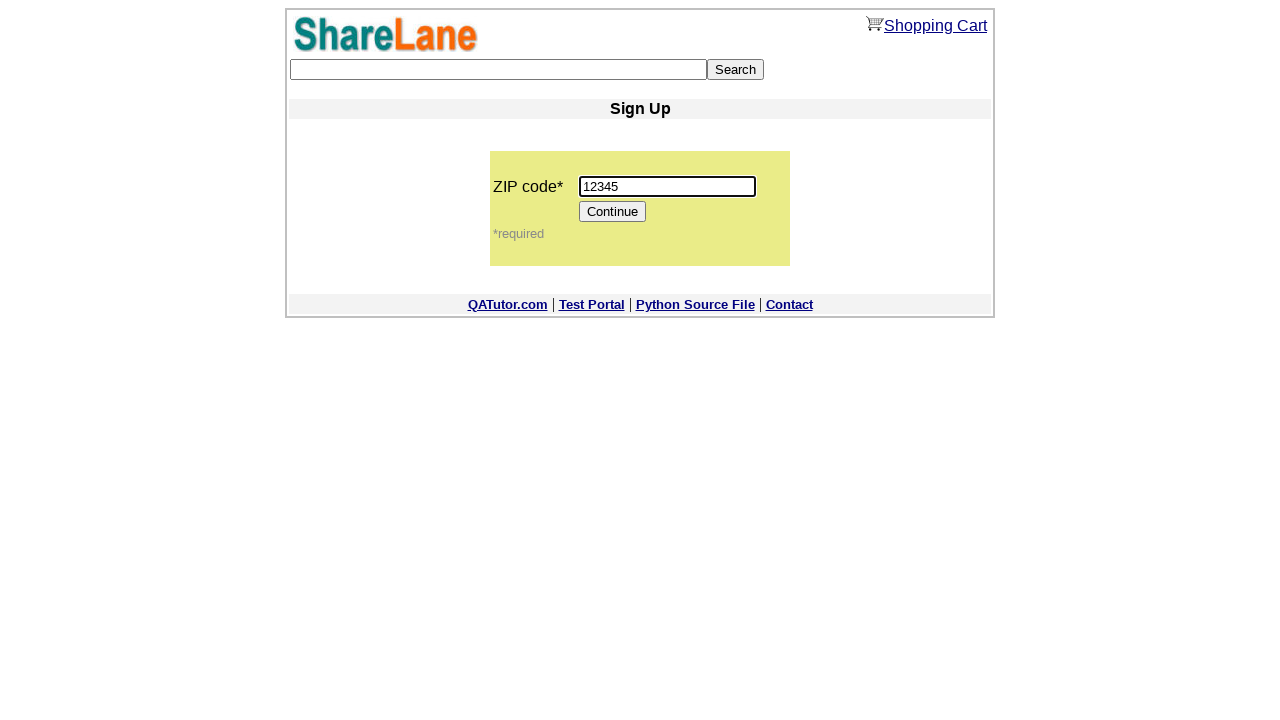

Clicked Continue button to proceed to registration form at (613, 212) on input[value='Continue']
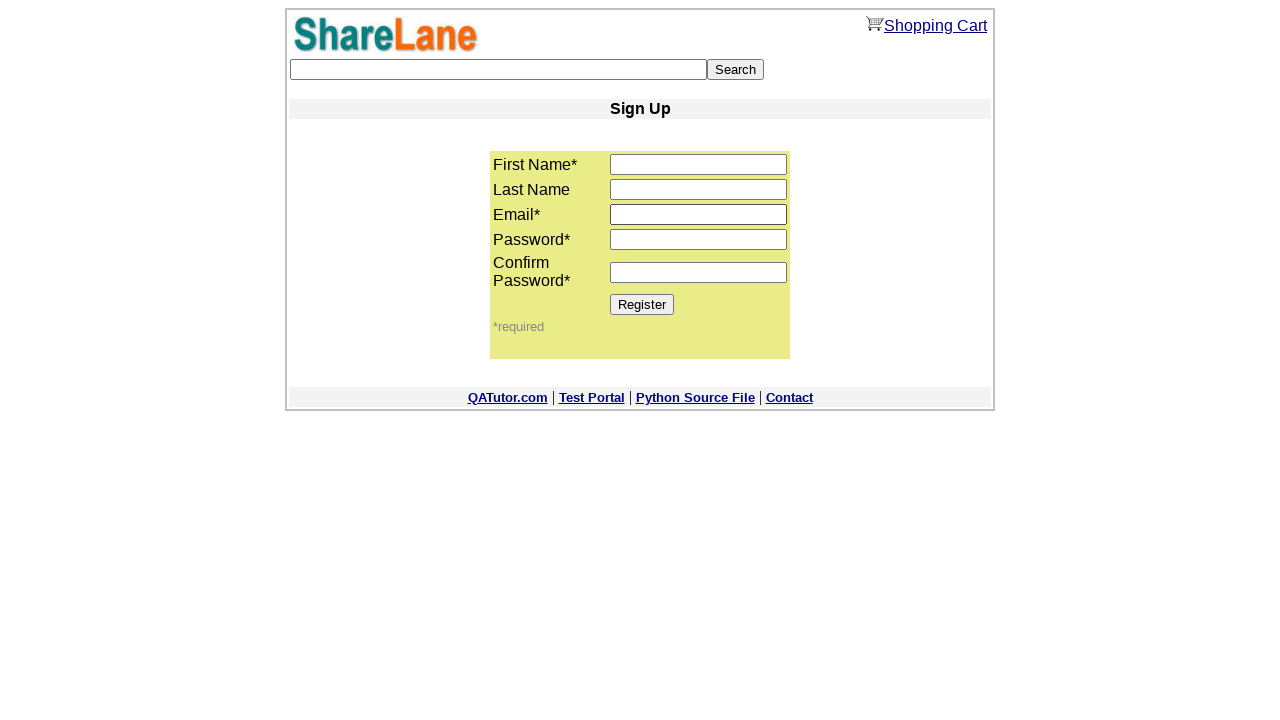

Filled first name field with 'Nastya' on input[name='first_name']
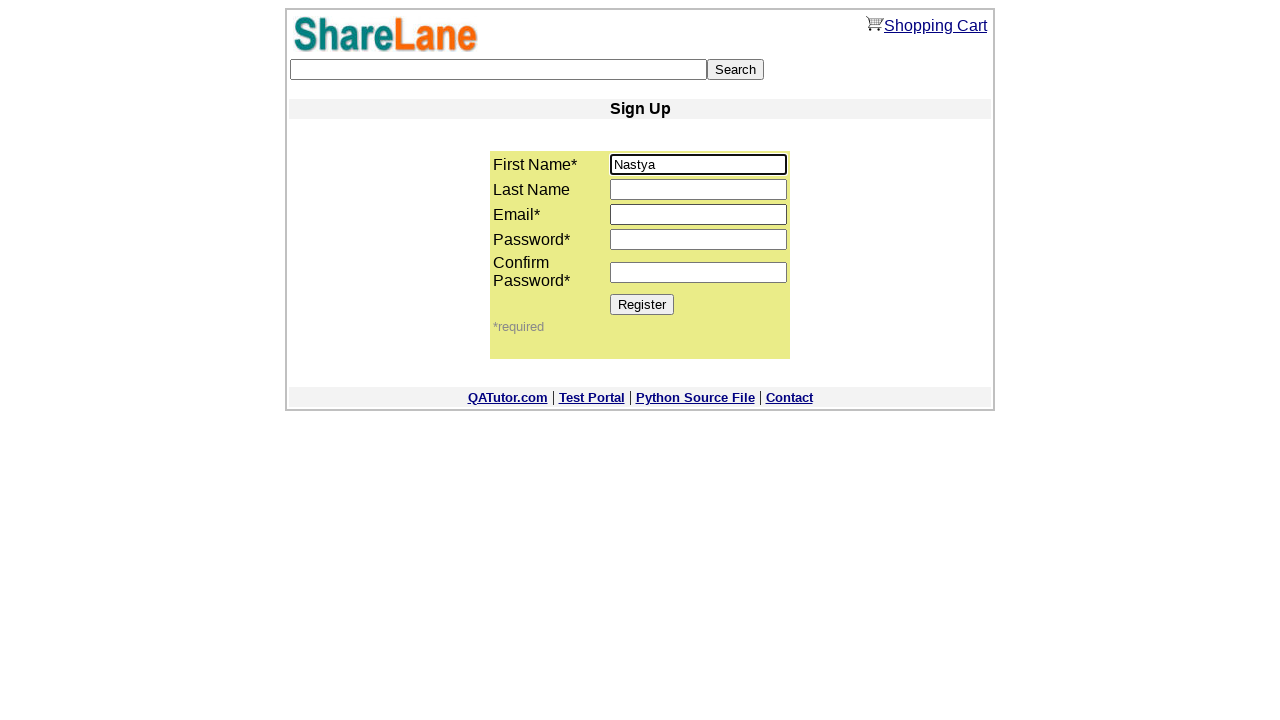

Filled last name field with numeric value '1' on input[name='last_name']
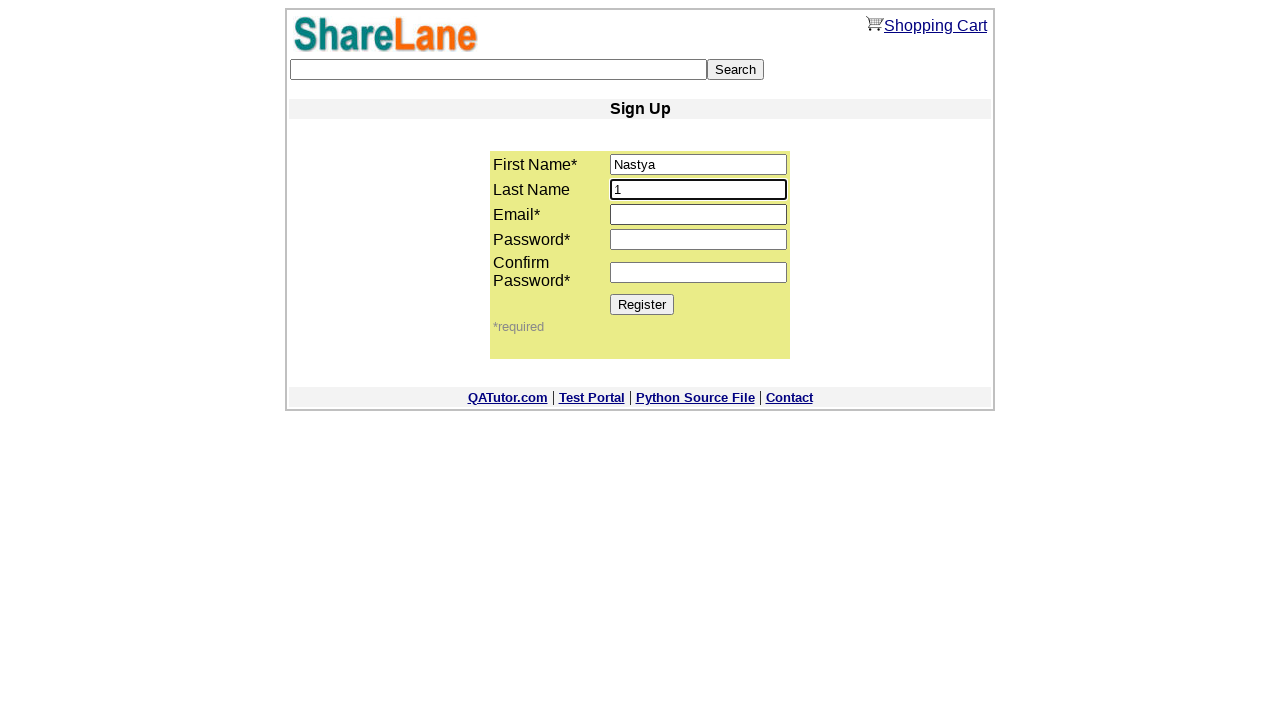

Filled email field with 'test_user_756@example.com' on input[name='email']
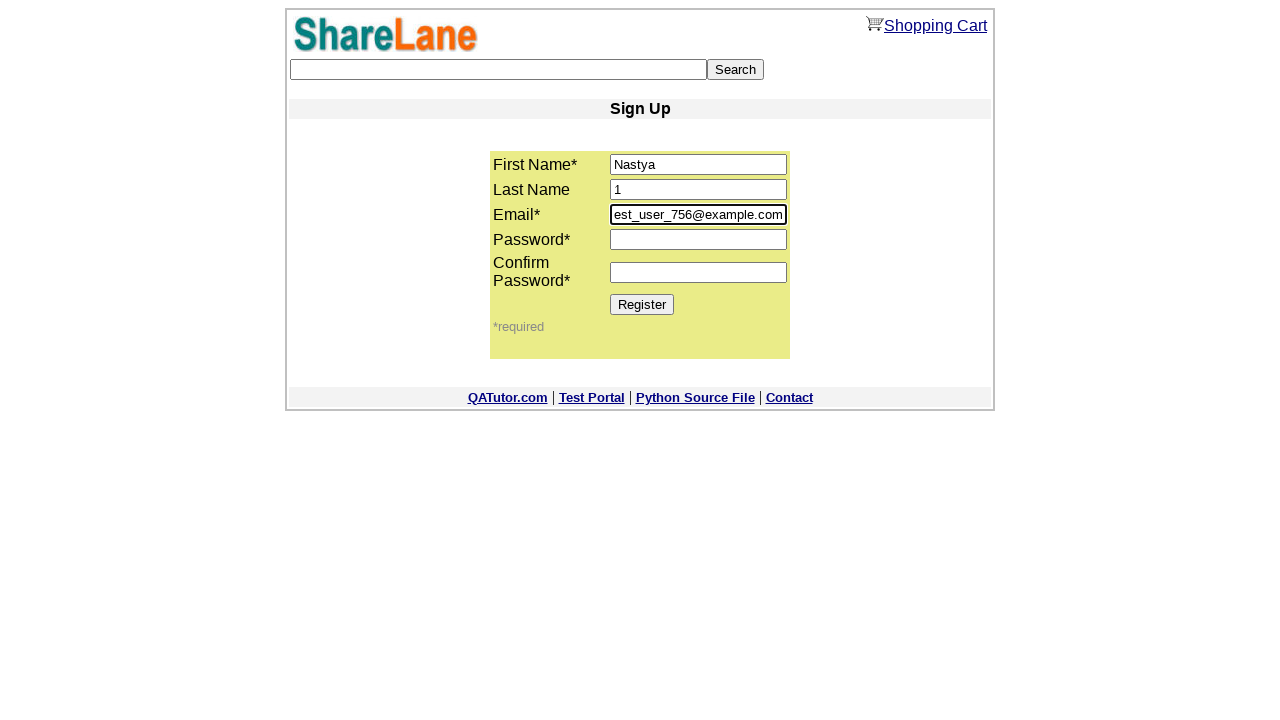

Filled password field with '12345' on input[name='password1']
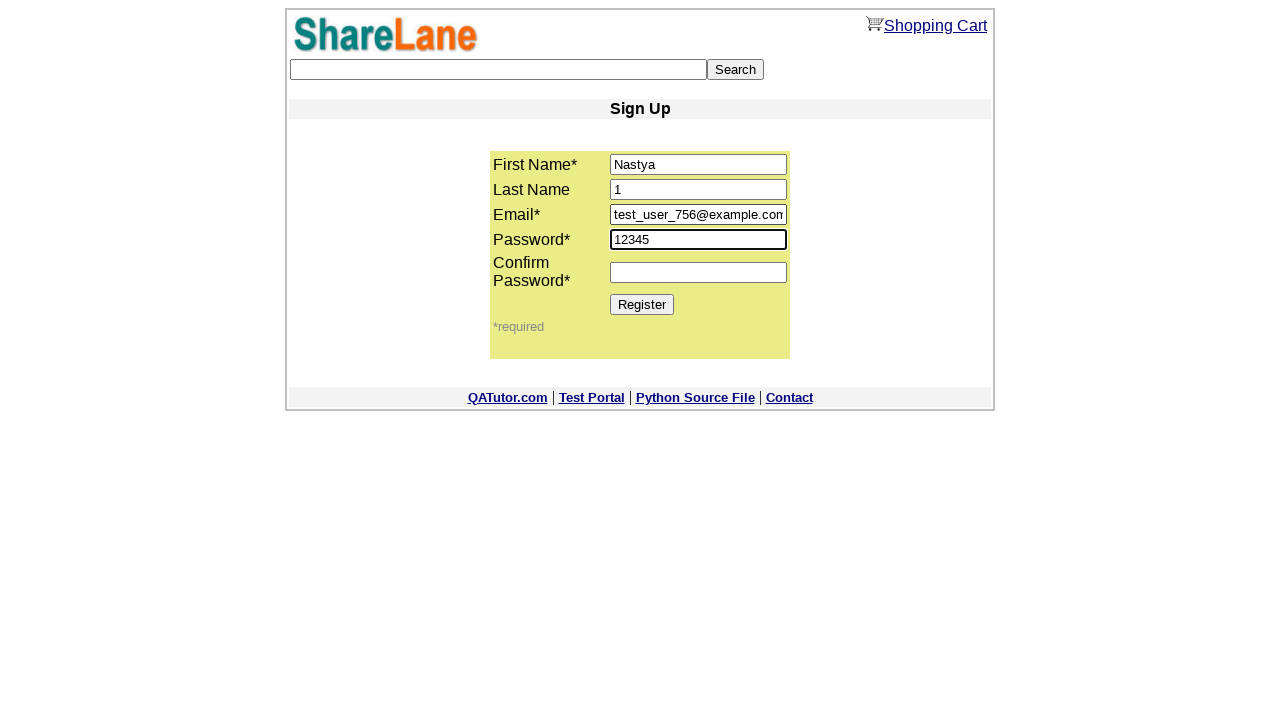

Filled password confirmation field with '12345' on input[name='password2']
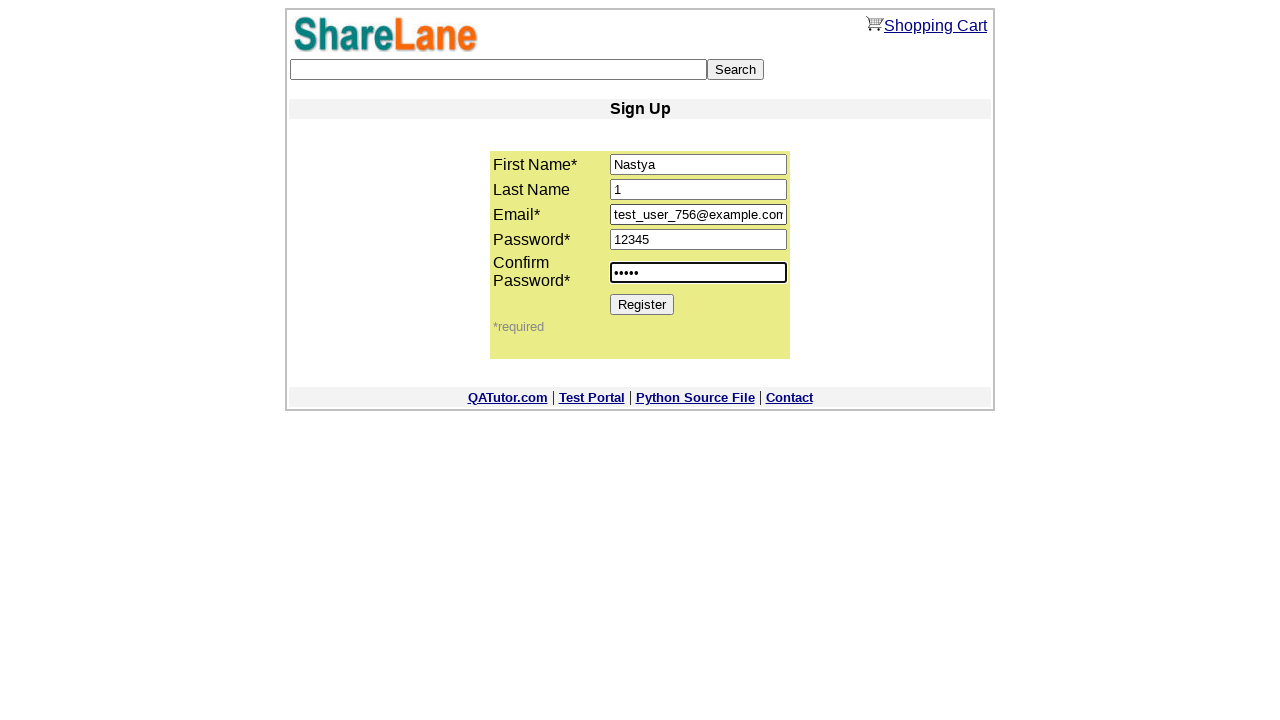

Clicked Register button to submit registration form at (642, 304) on input[value='Register']
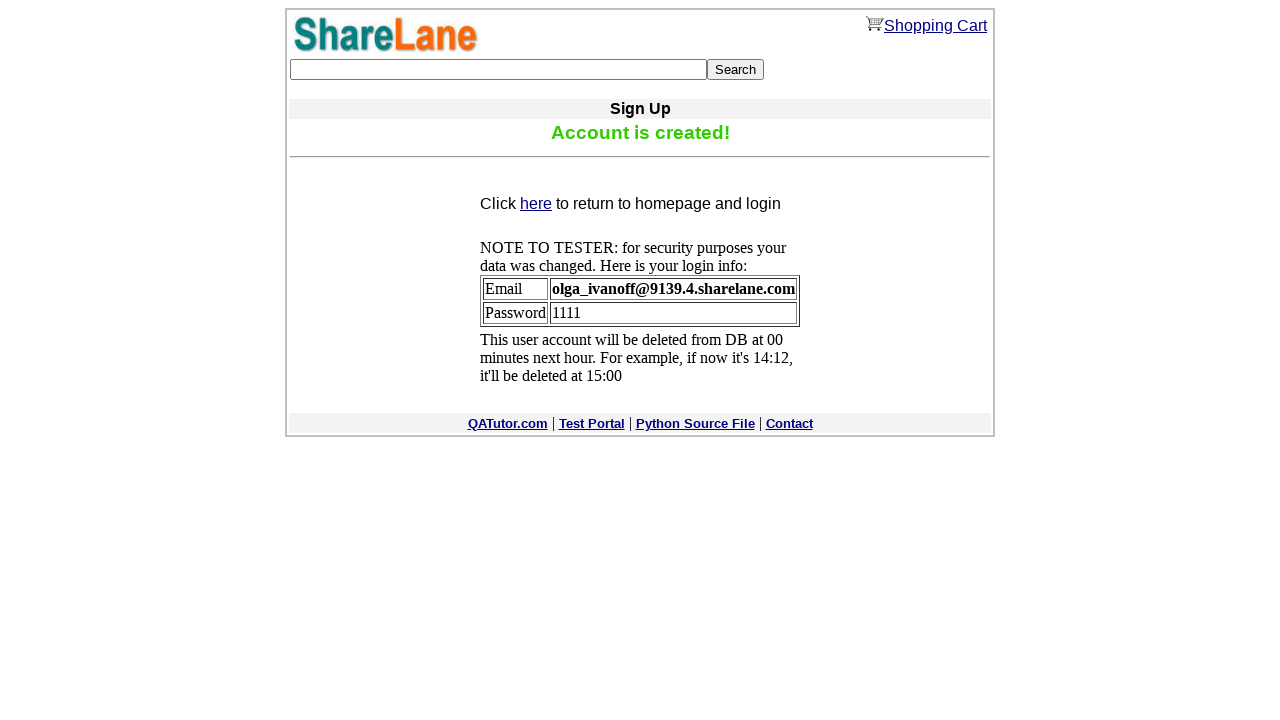

Error message displayed - numeric last name rejected during registration
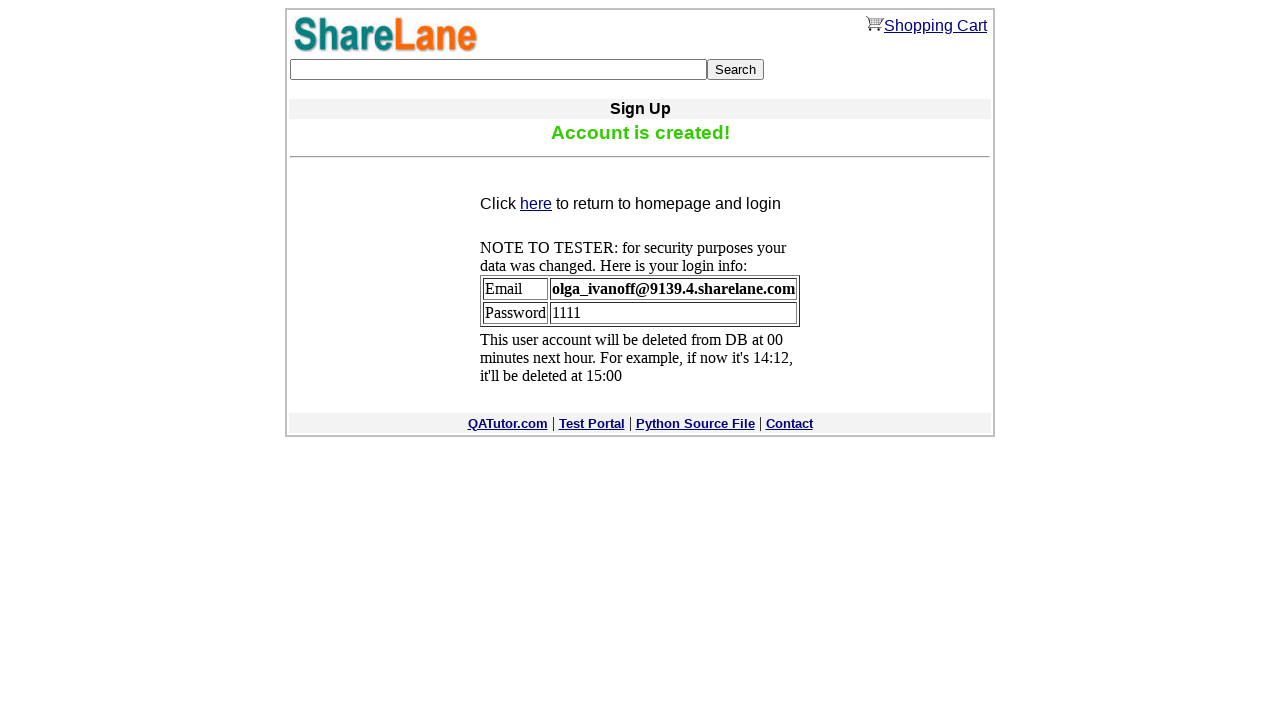

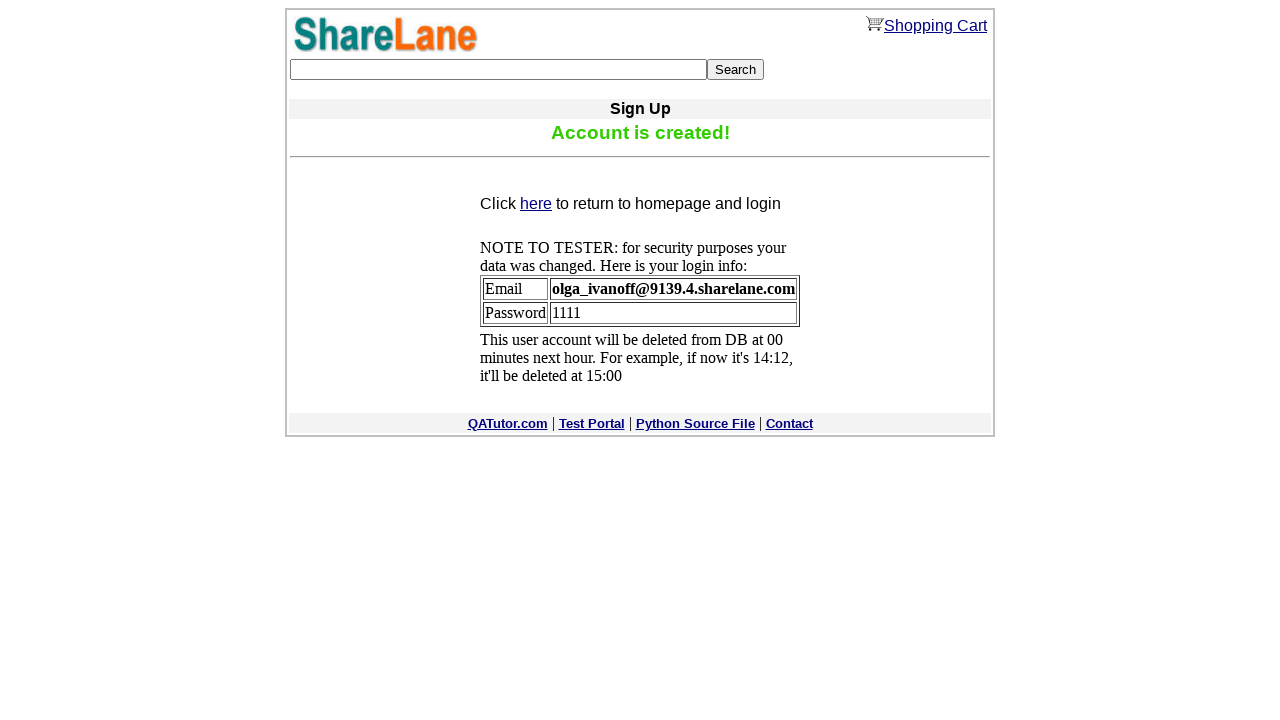